Navigates to TechCanvass website and then to the contact page, verifying the page title

Starting URL: https://techcanvass.com

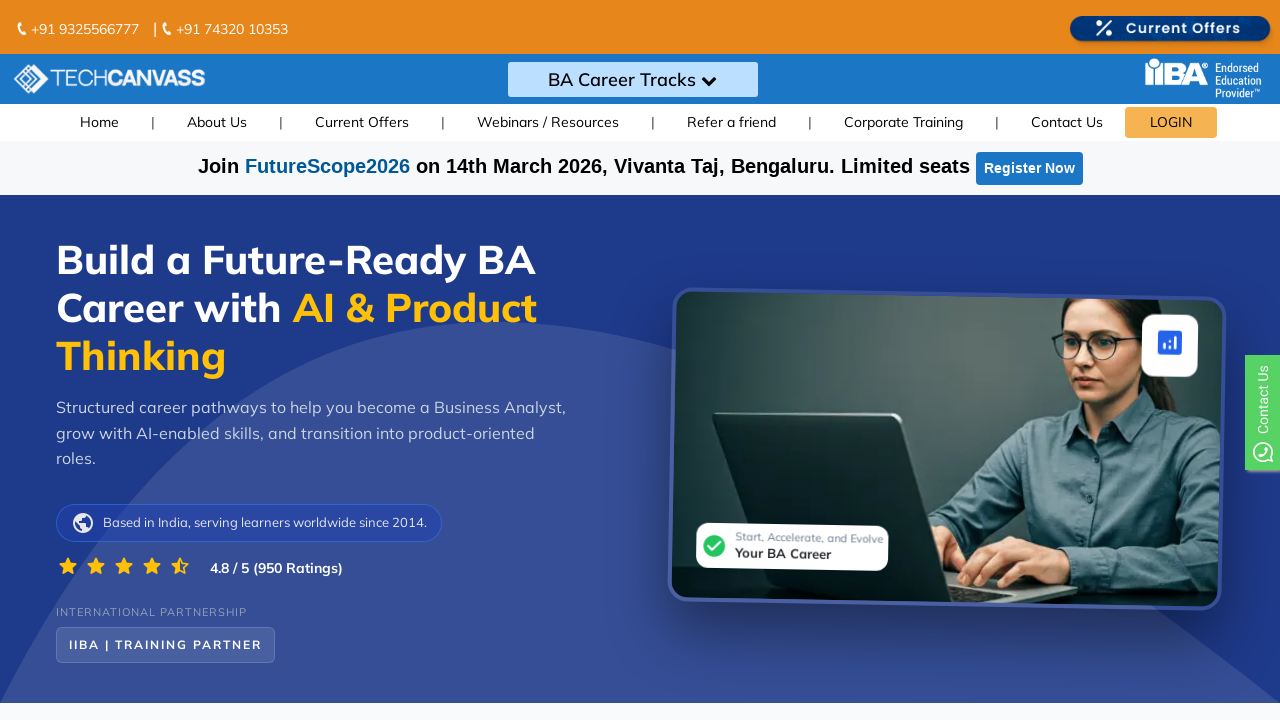

Navigated to TechCanvass contact page
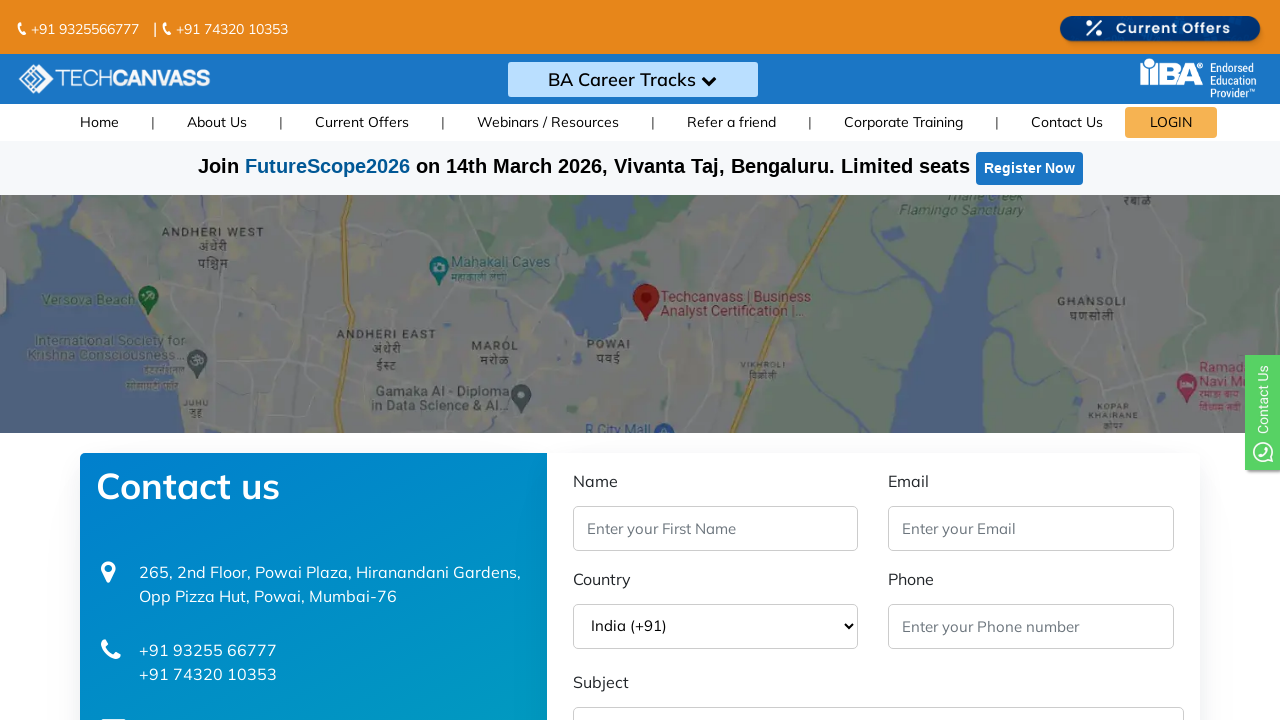

Verified page title is 'Contact Us - TechCanvass'
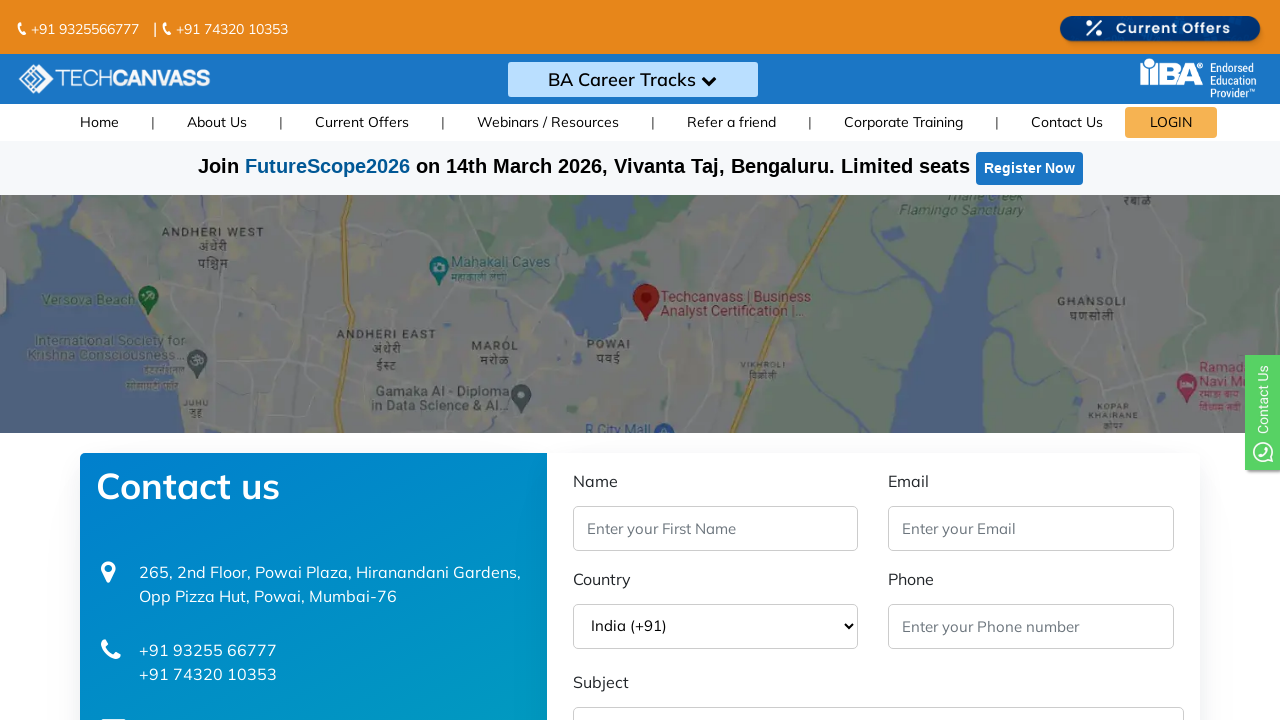

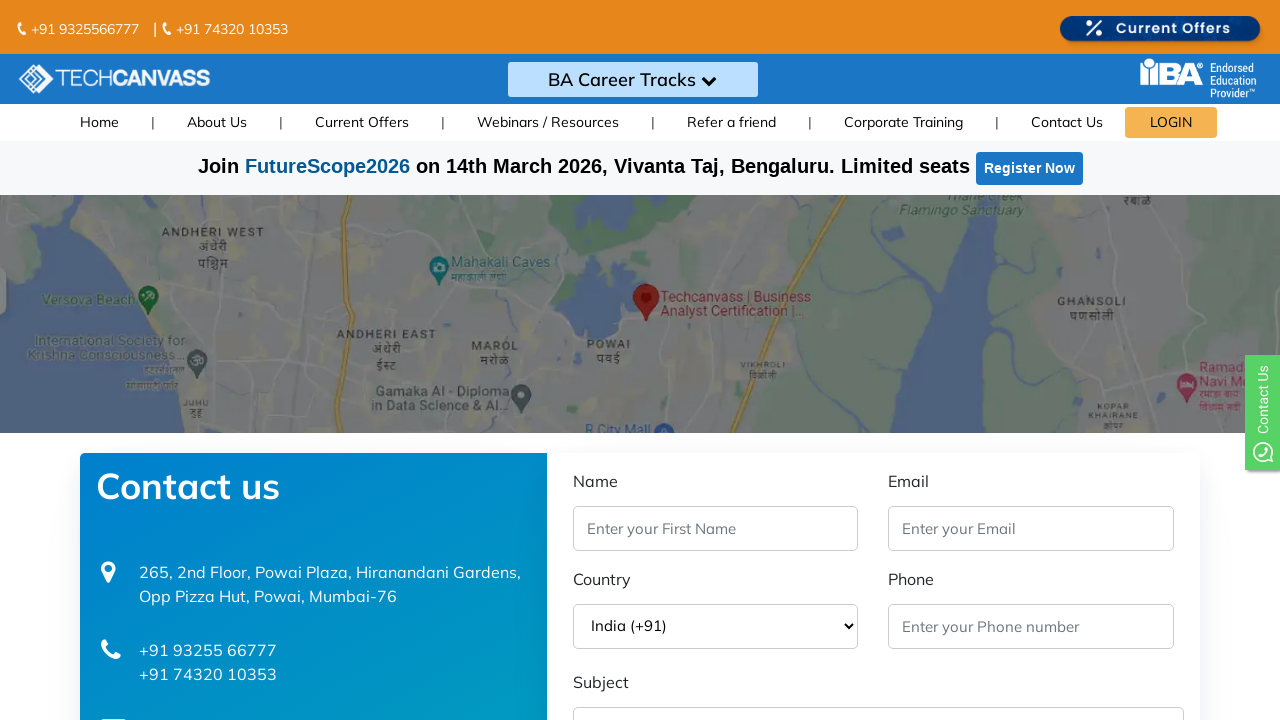